Tests the Challenging DOM link by clicking it and verifying the page loads with expected content

Starting URL: https://the-internet.herokuapp.com/

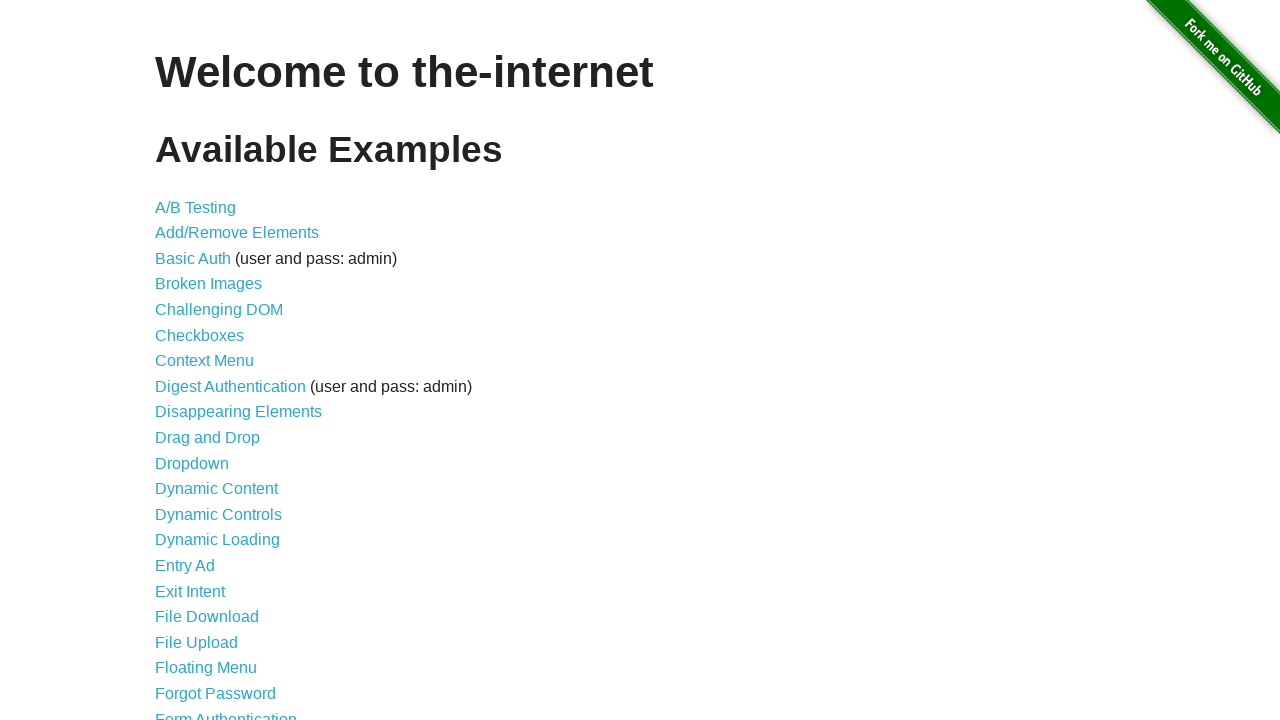

Clicked the Challenging DOM link at (219, 310) on a >> internal:has-text="Challenging DOM"i
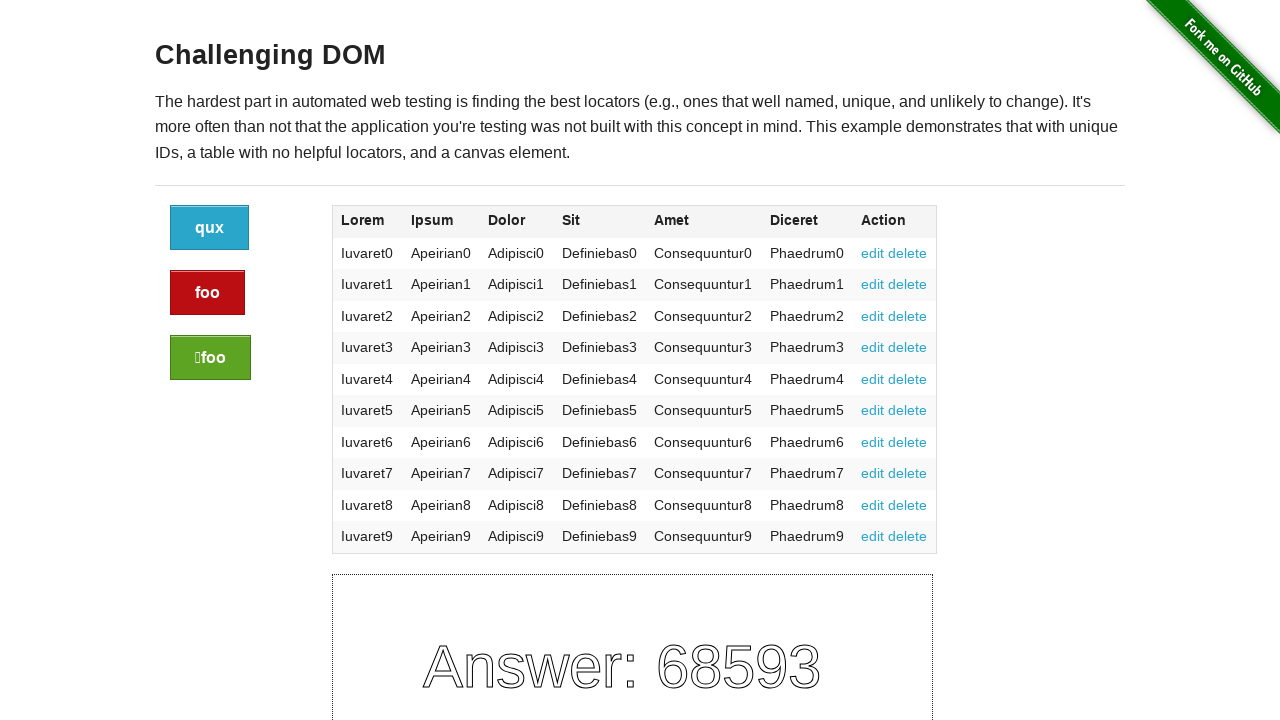

Challenging DOM page loaded successfully
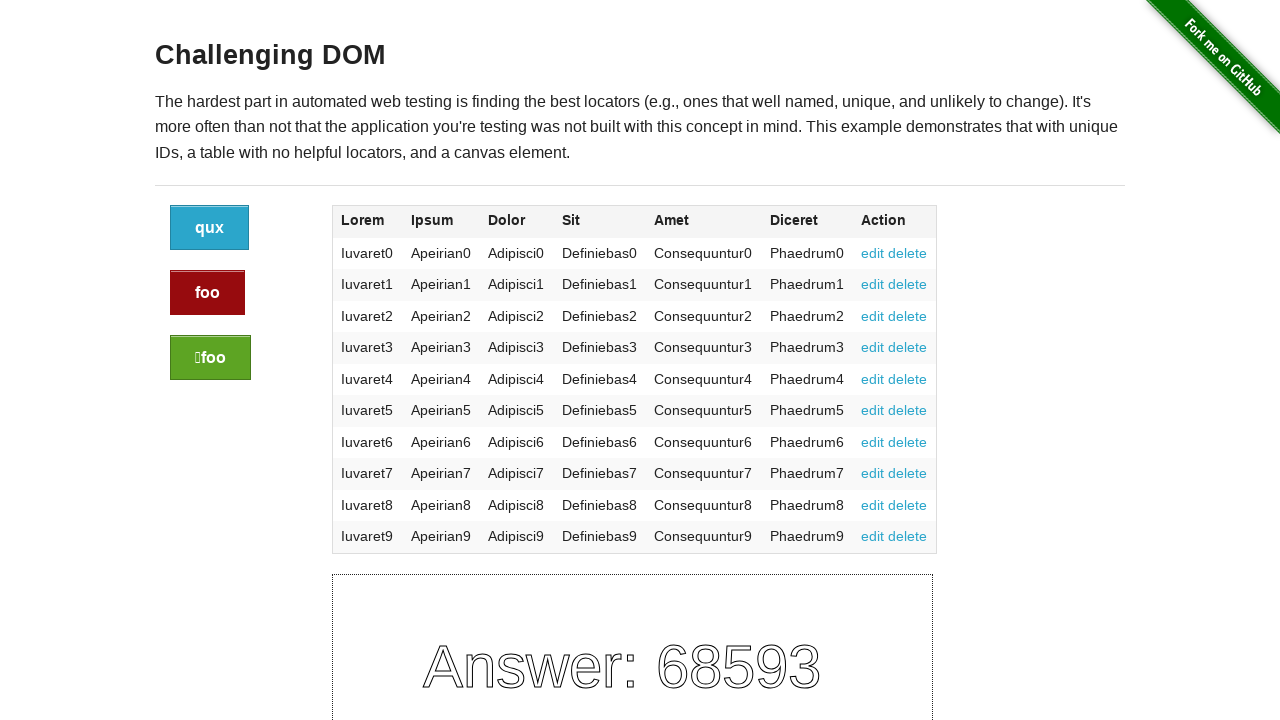

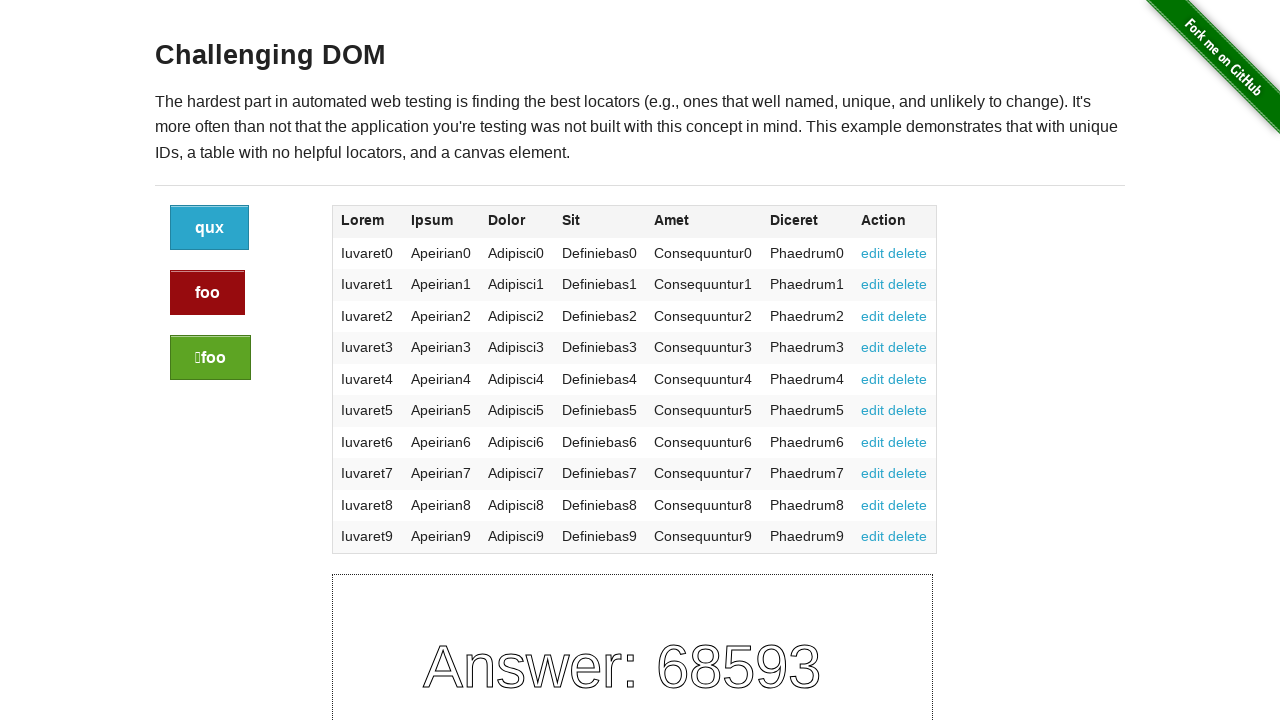